Tests dropdown functionality by selecting options from single and multiple select dropdowns using different selection methods

Starting URL: https://letcode.in/dropdowns

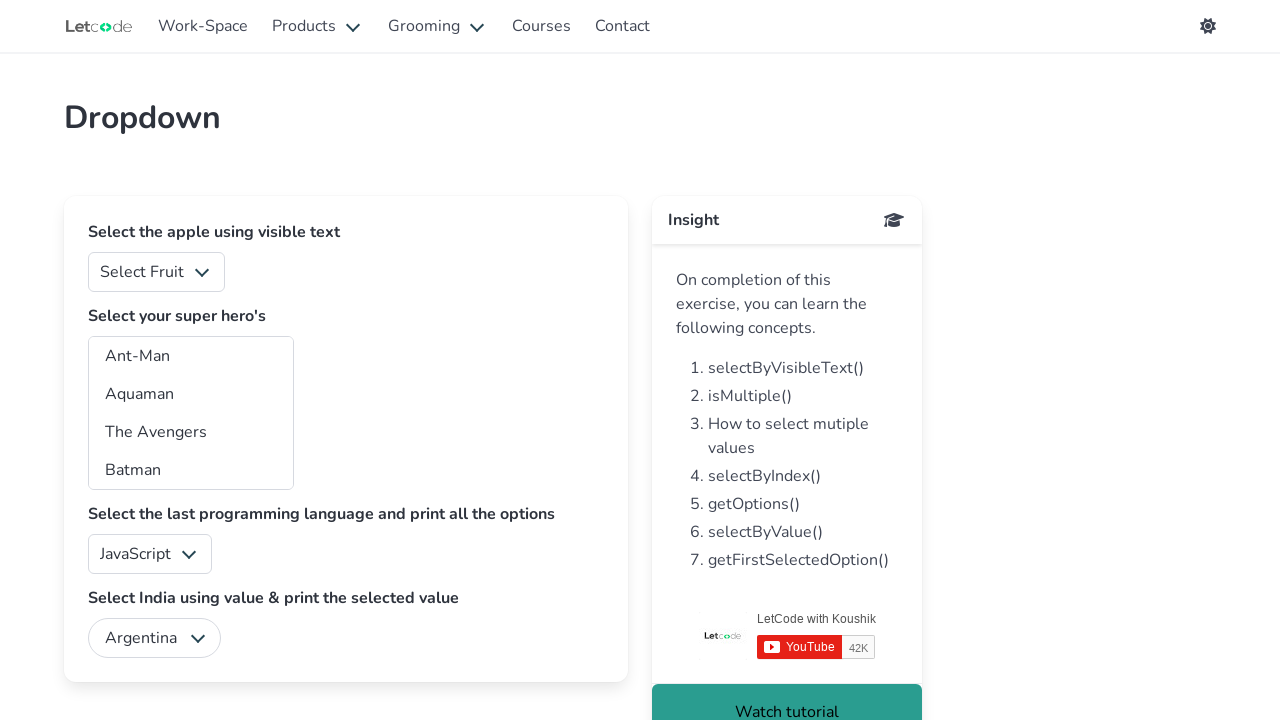

Selected 'Banana' from fruits dropdown using visible text on #fruits
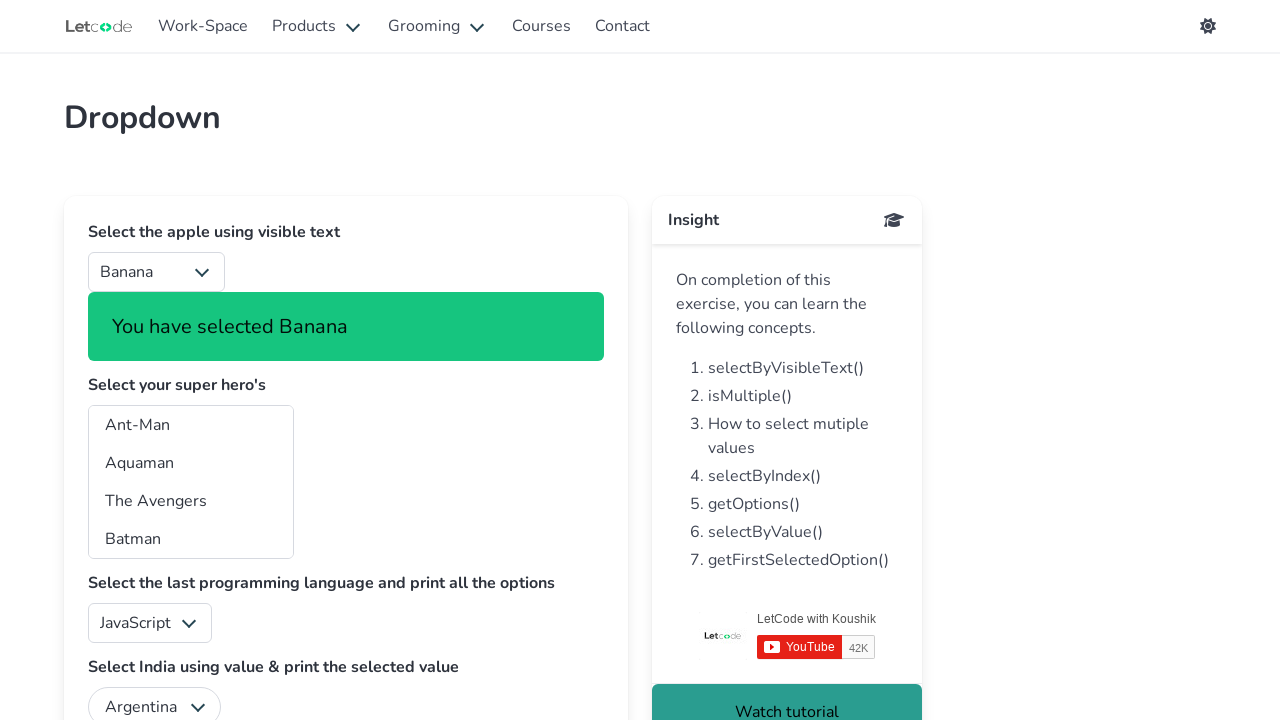

Selected option at index 2 from superheros dropdown on #superheros
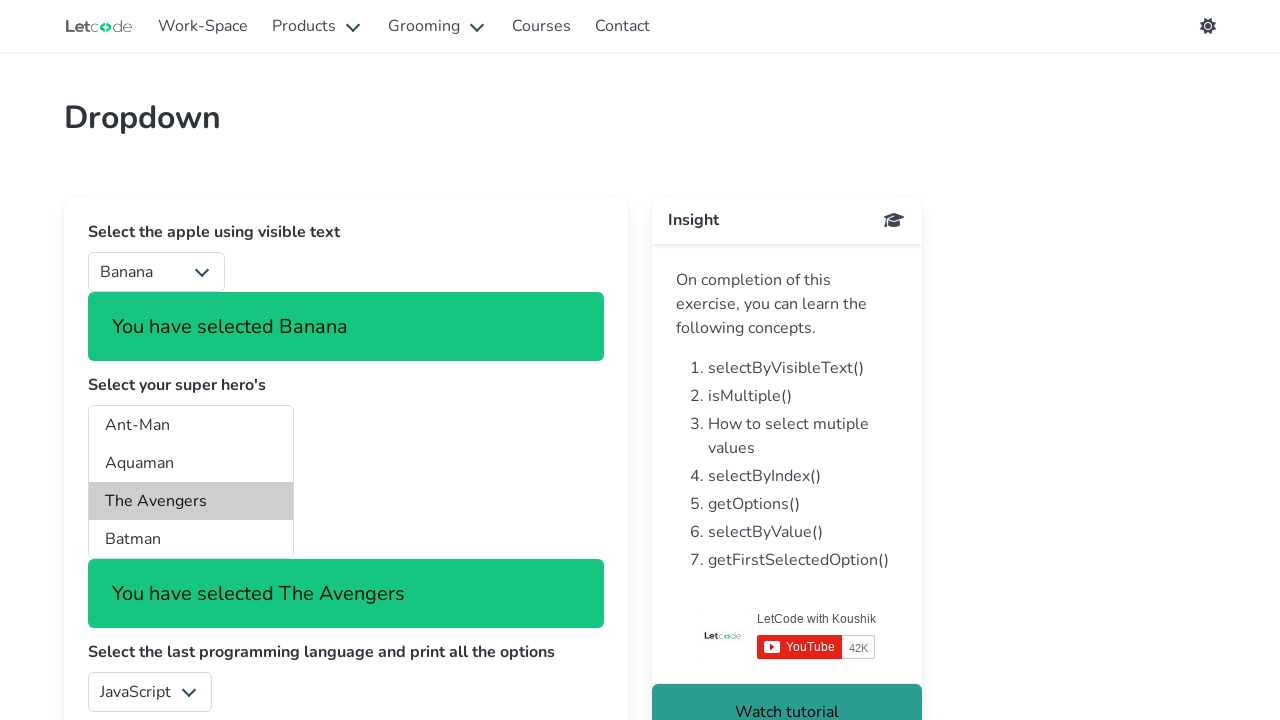

Selected option with value 'ca' from superheros dropdown on #superheros
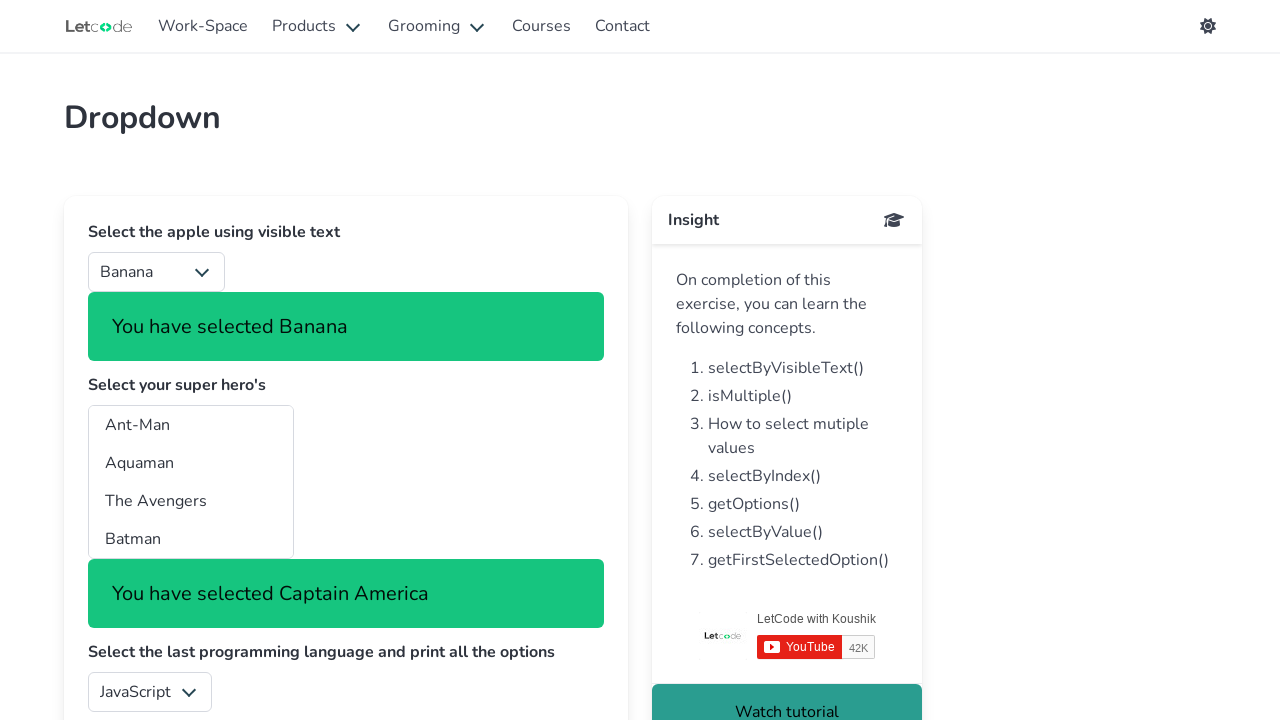

Selected 'Iron Man' from superheros dropdown using visible text on #superheros
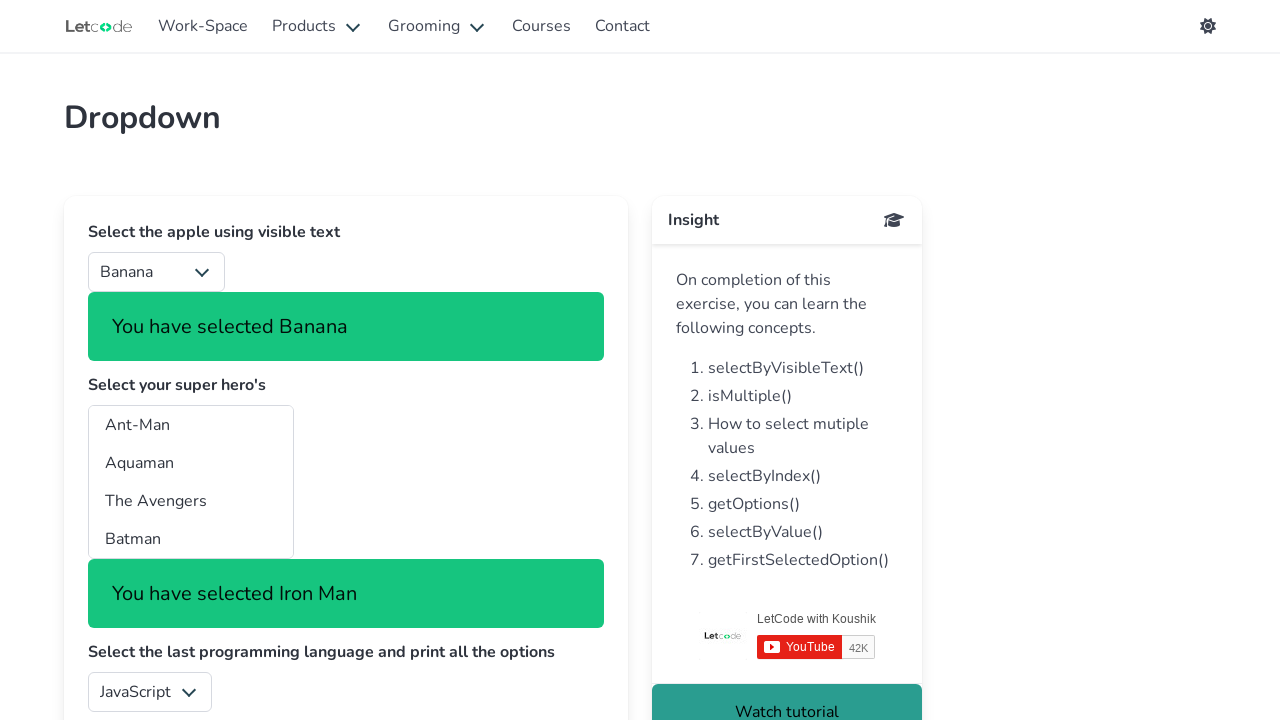

Retrieved currently selected values from superheros dropdown
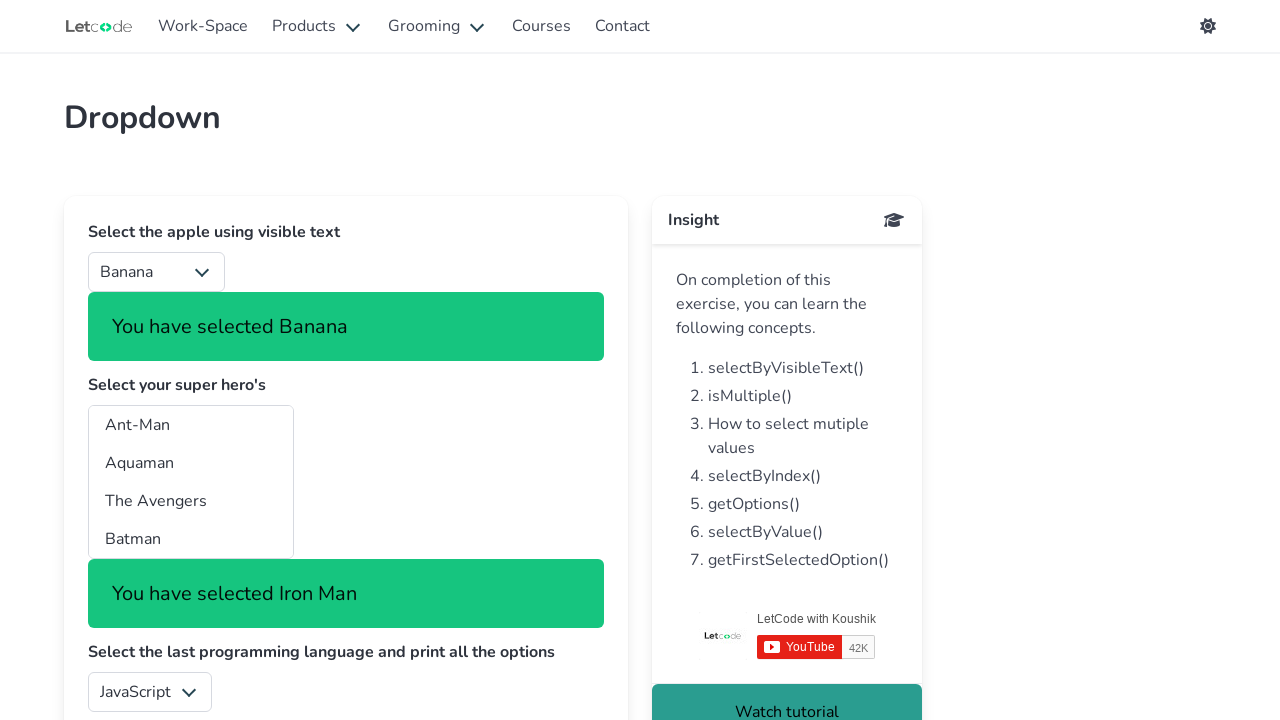

Selected 'India' from country dropdown using value attribute on #country
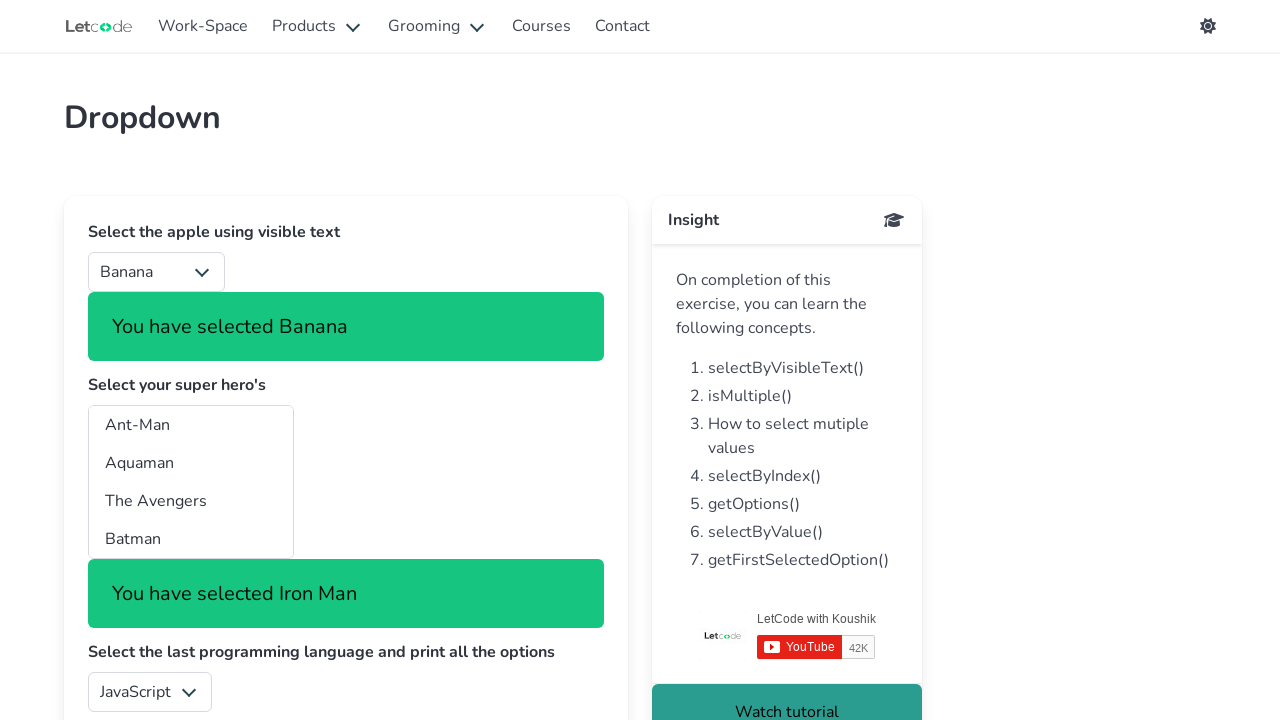

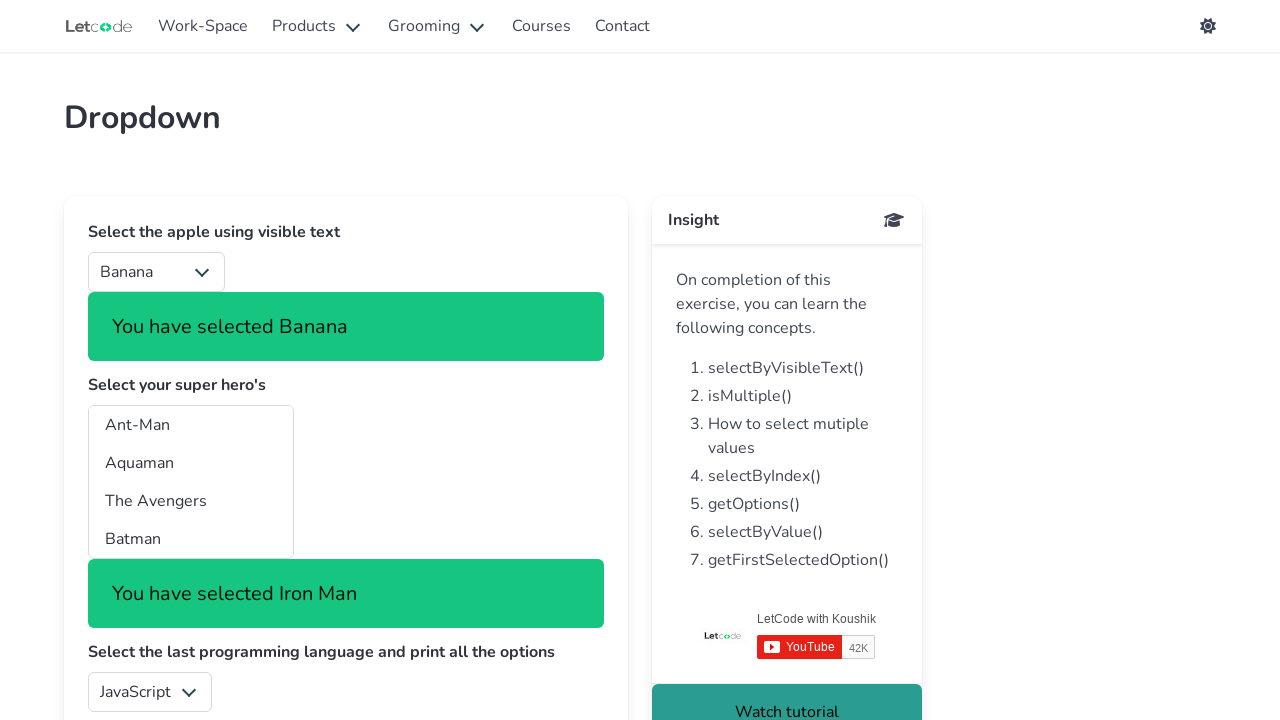